Tests a dropdown selection form by reading two numbers from the page, calculating their sum, and selecting the correct answer from a dropdown menu

Starting URL: http://suninjuly.github.io/selects1.html

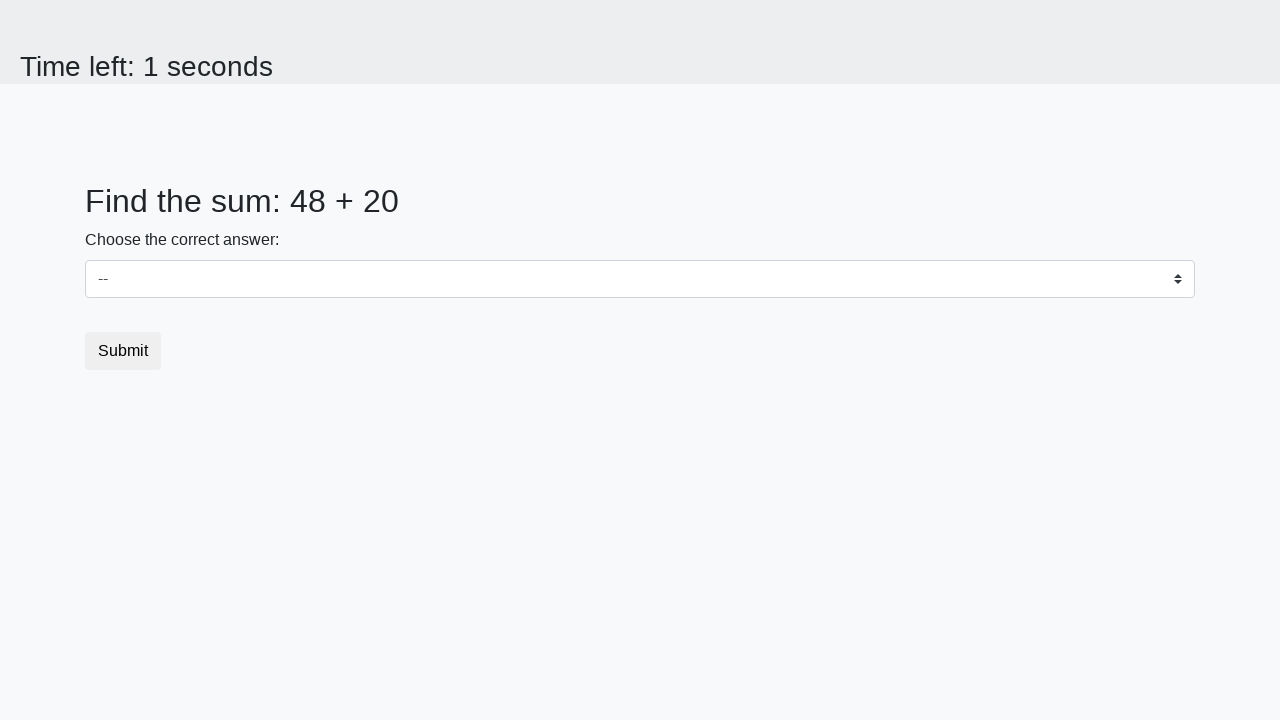

Read first number from #num1 element
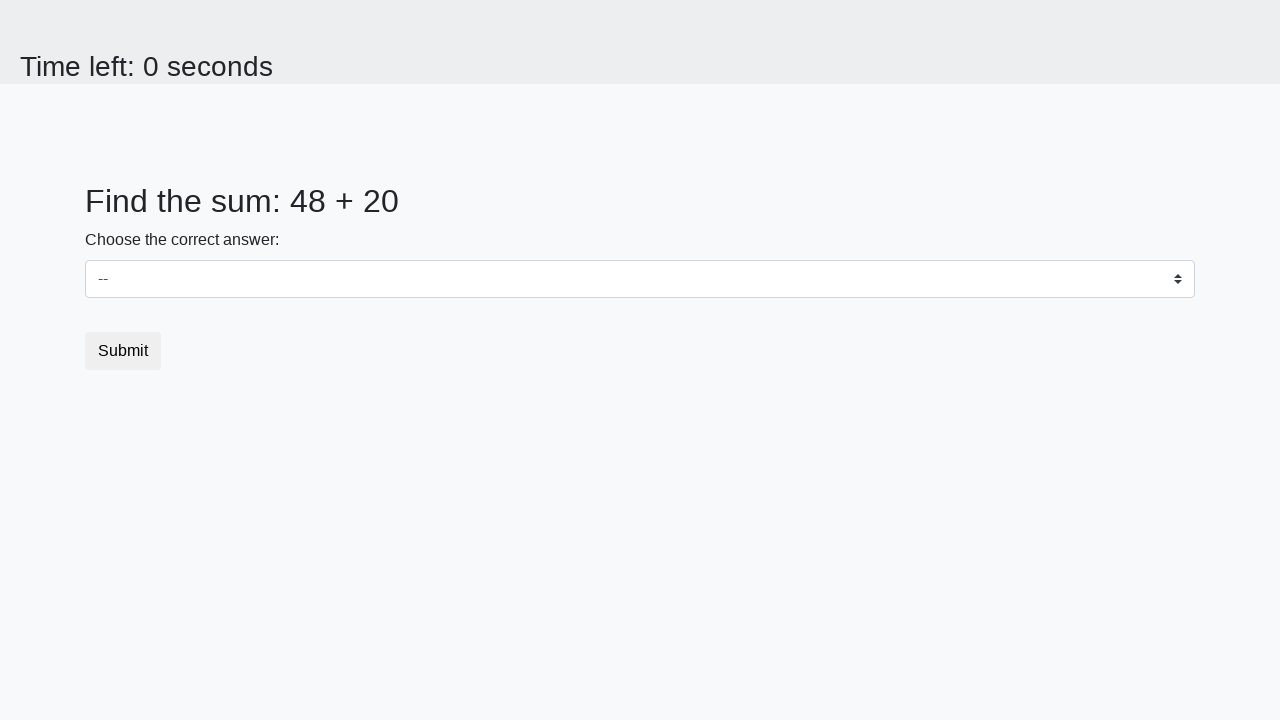

Read second number from #num2 element
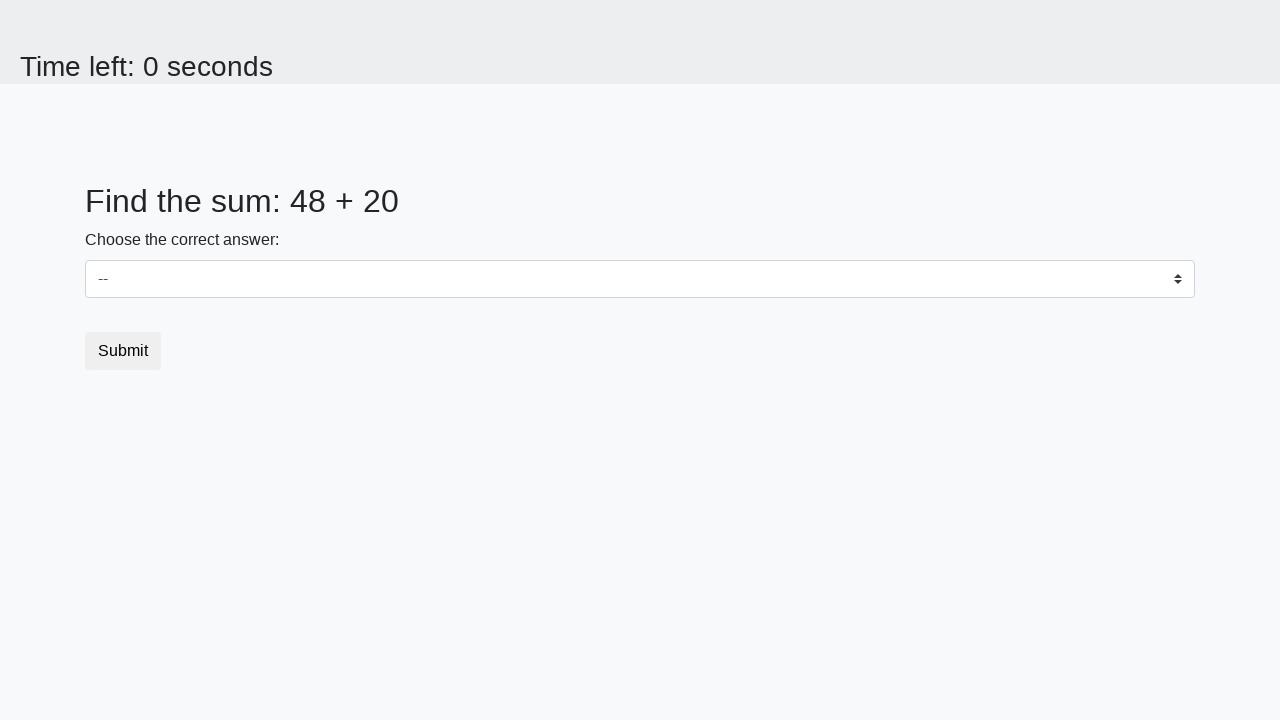

Calculated sum: 48 + 20 = 68
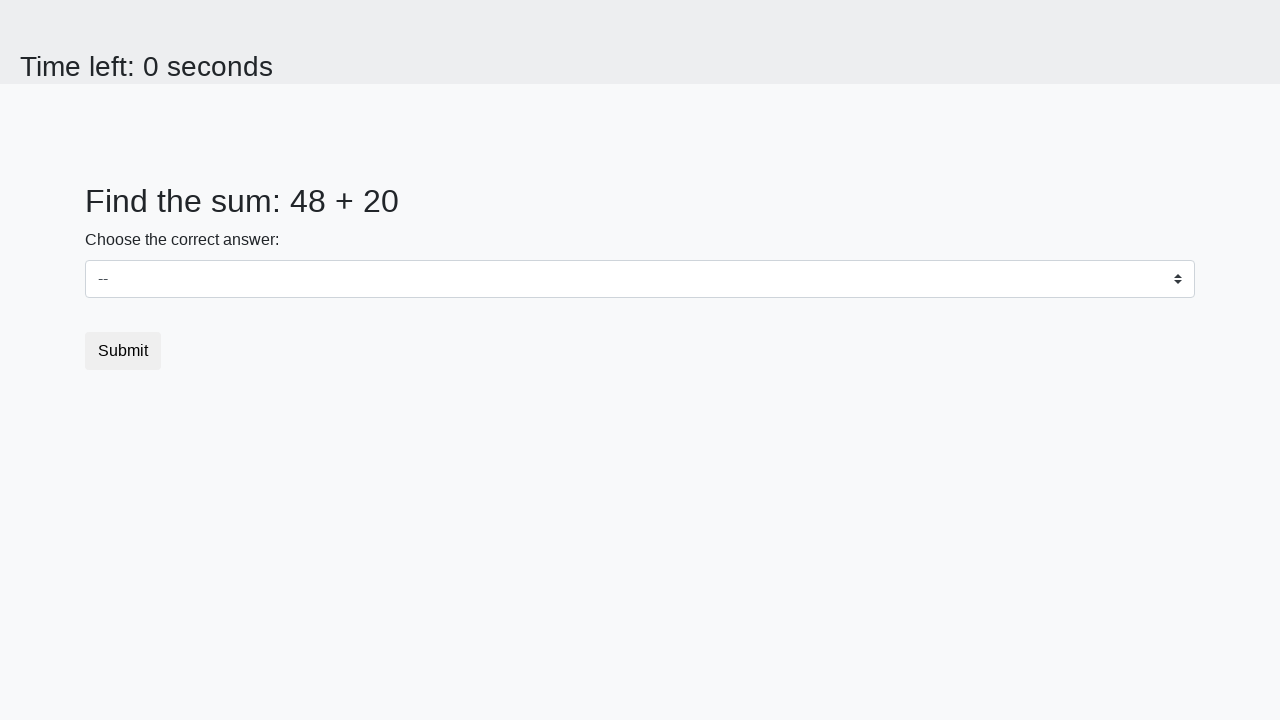

Selected 68 from dropdown menu on #dropdown
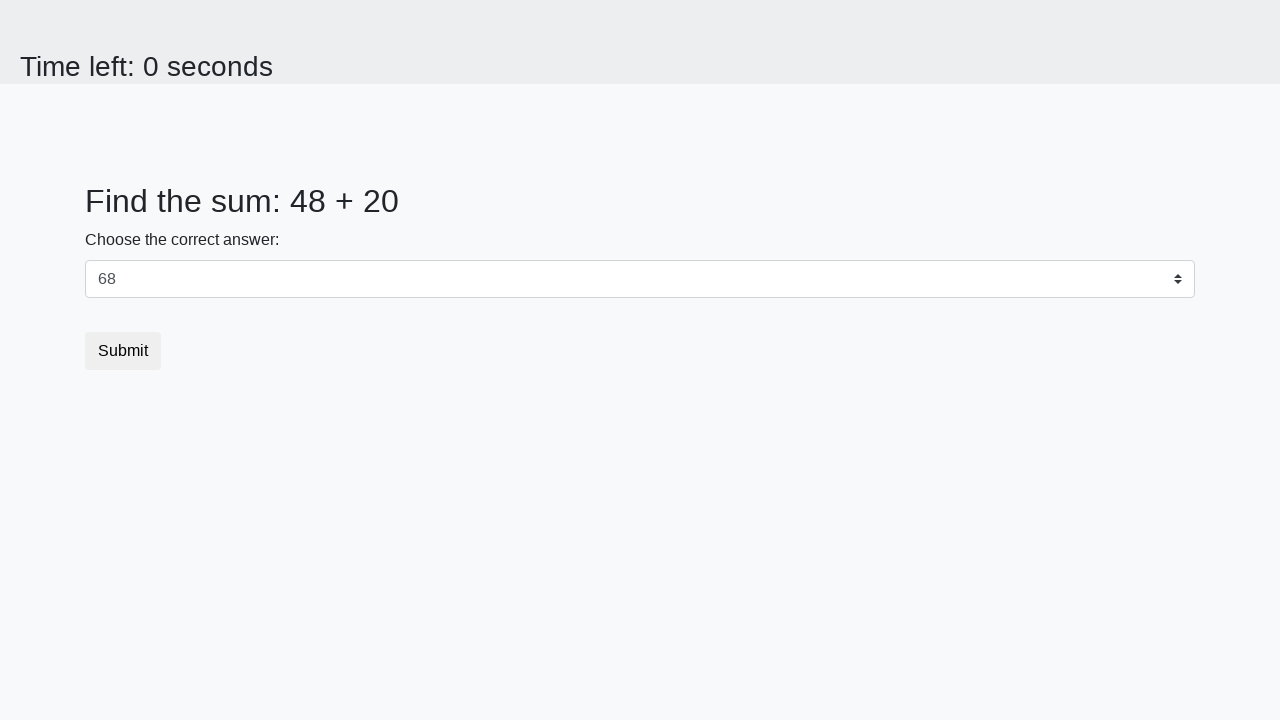

Clicked submit button at (123, 351) on button
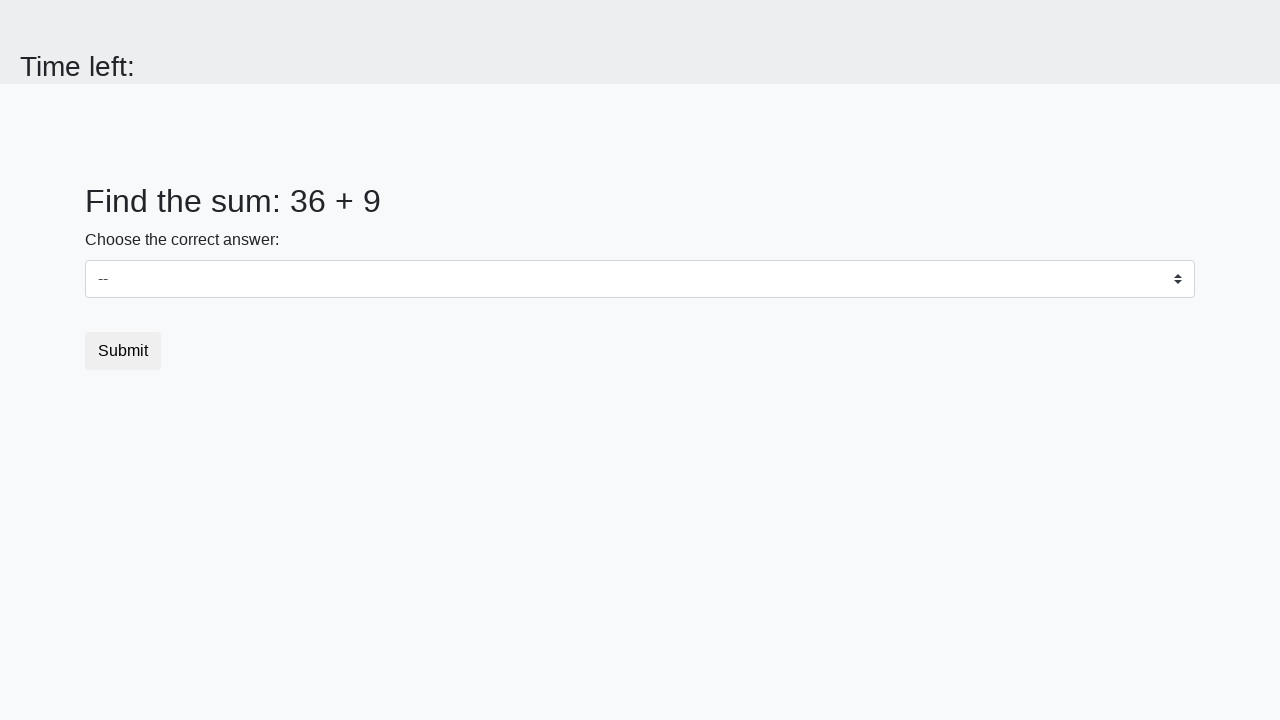

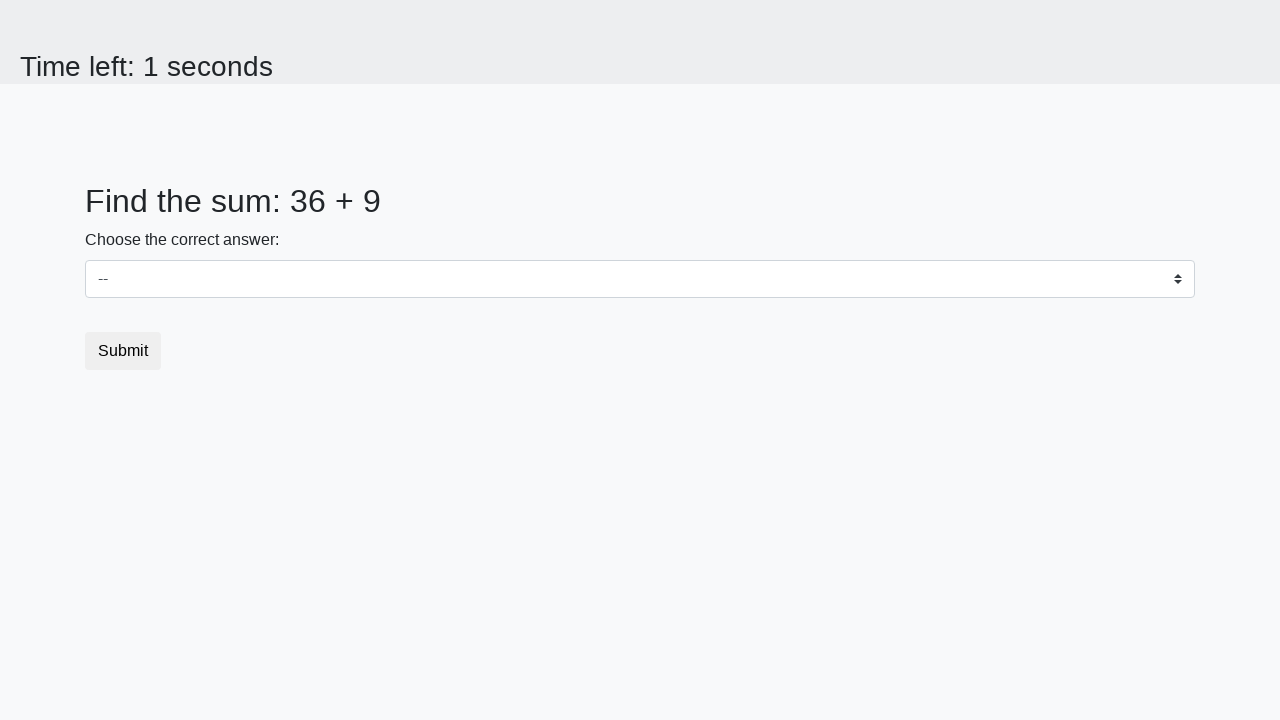